Tests navigation to team statistics, expands tournament details and clicks on a team

Starting URL: https://www.sport-express.ru/tag/metallurg-mg-hokkey-270/

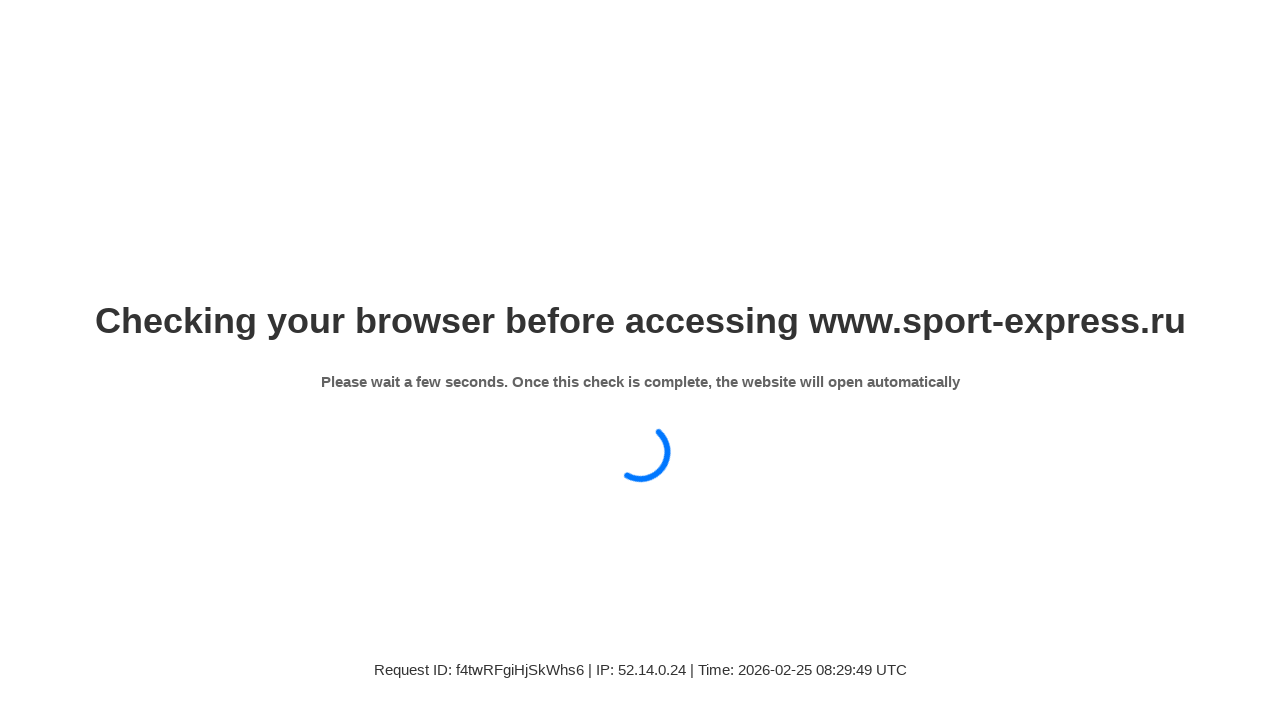

Clicked on team statistics tab at (797, 478) on xpath=//a[contains(text(),'Статистика команды')]
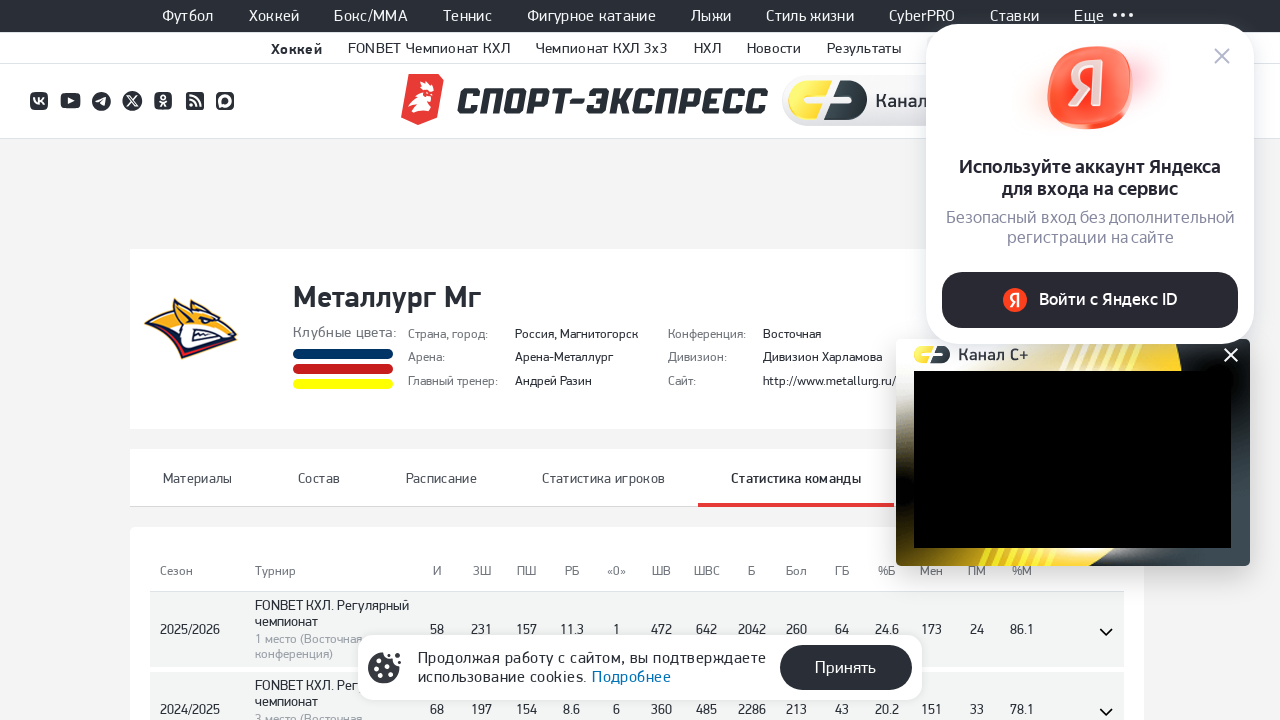

Tournament details selector loaded
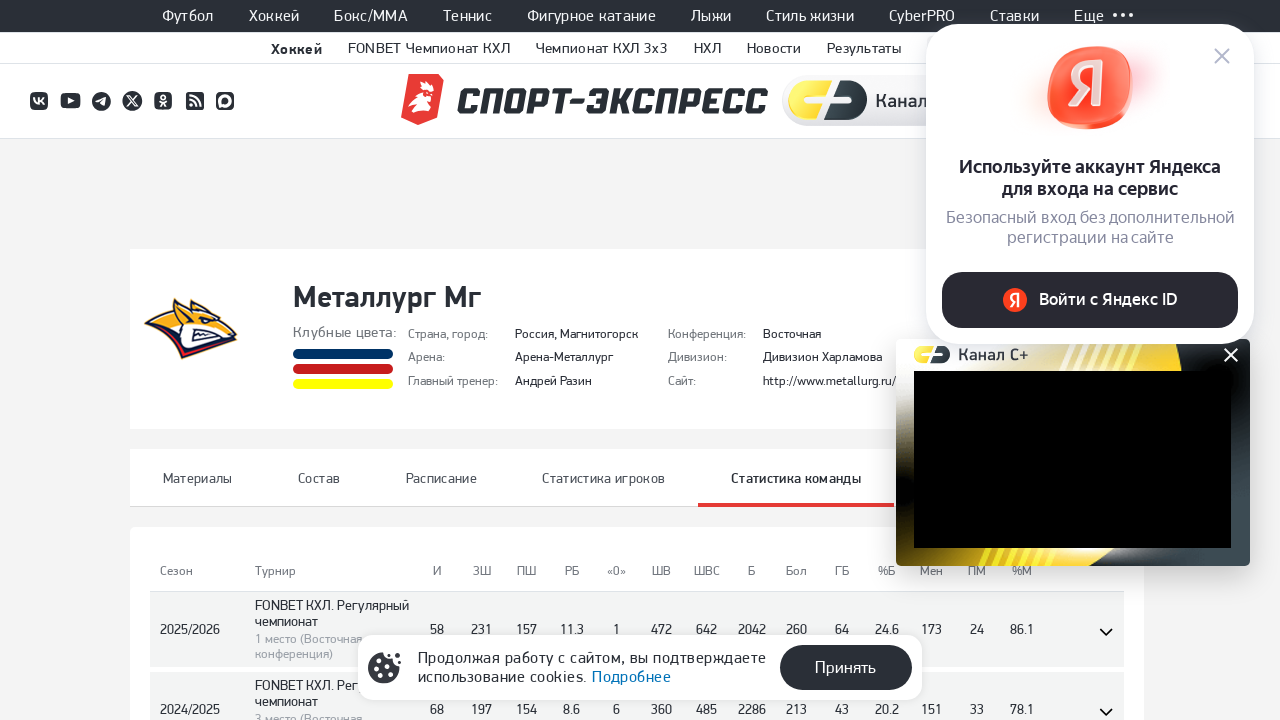

Expanded tournament details at (332, 613) on xpath=//tbody/tr[1]/td[2]/div[1]/div[1]
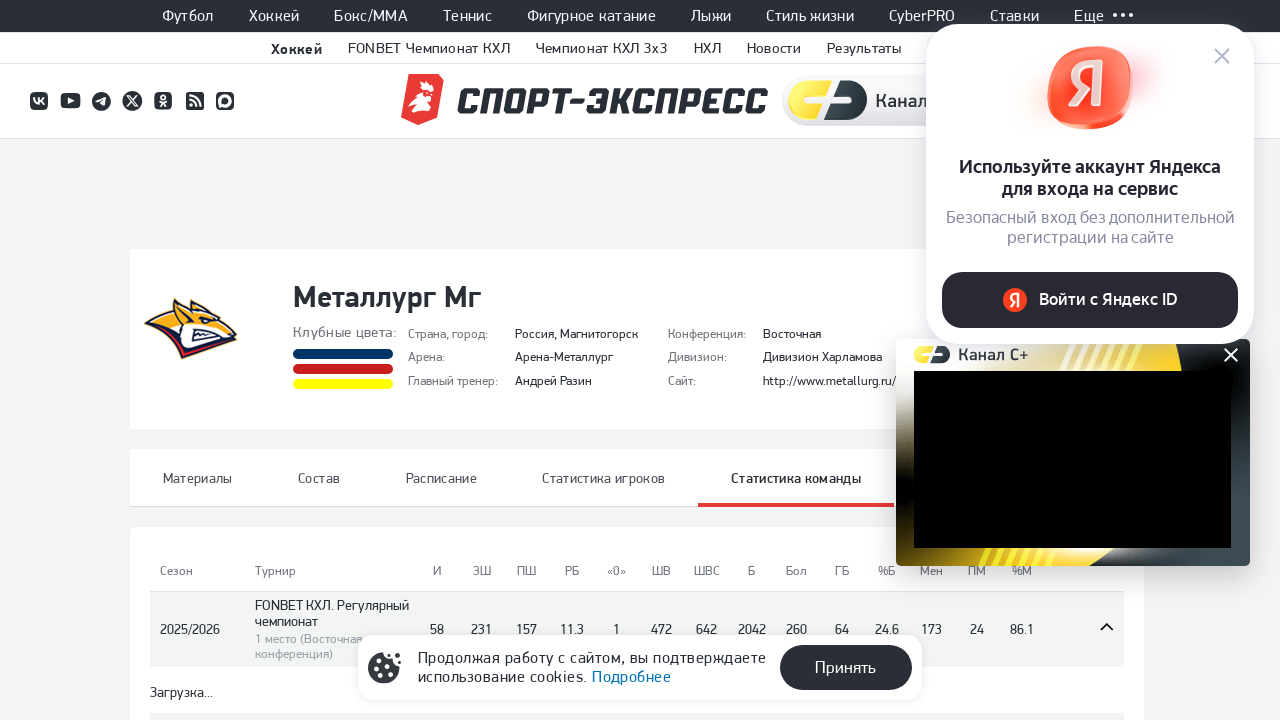

Team link selector loaded
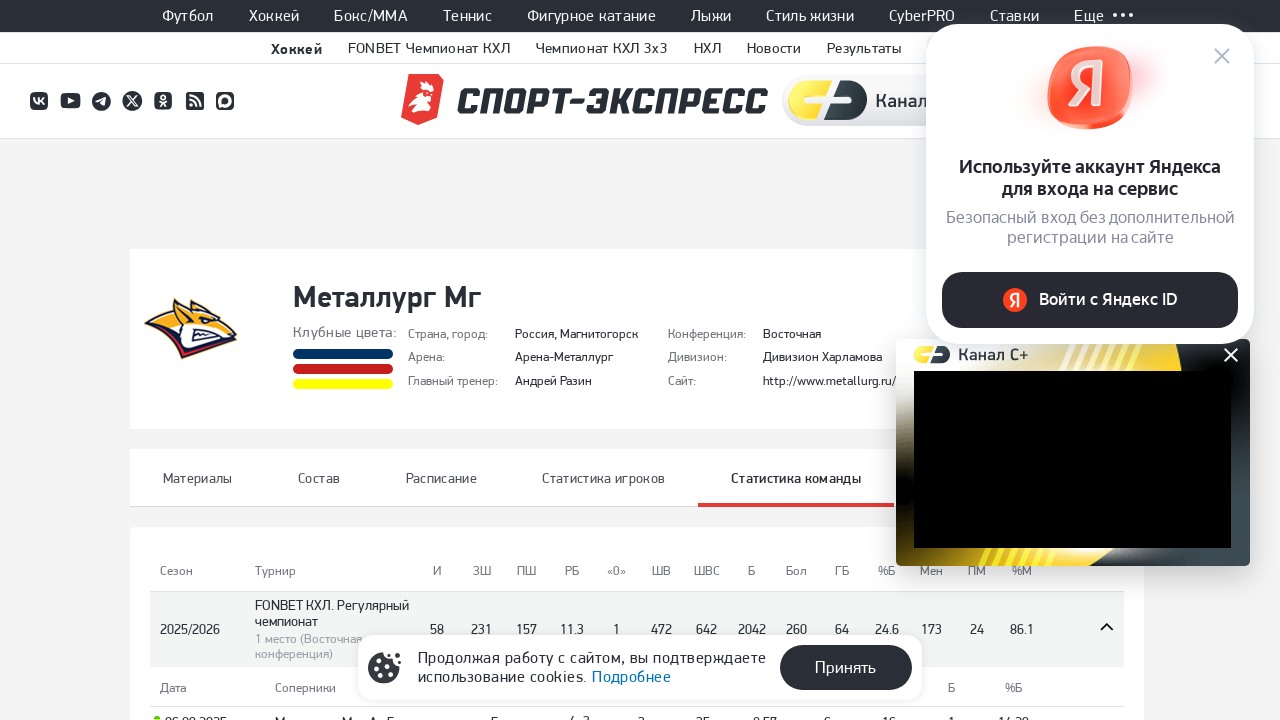

Clicked on team link at (392, 712) on xpath=//tbody/tr[1]/td[2]/div[1]/a[2]
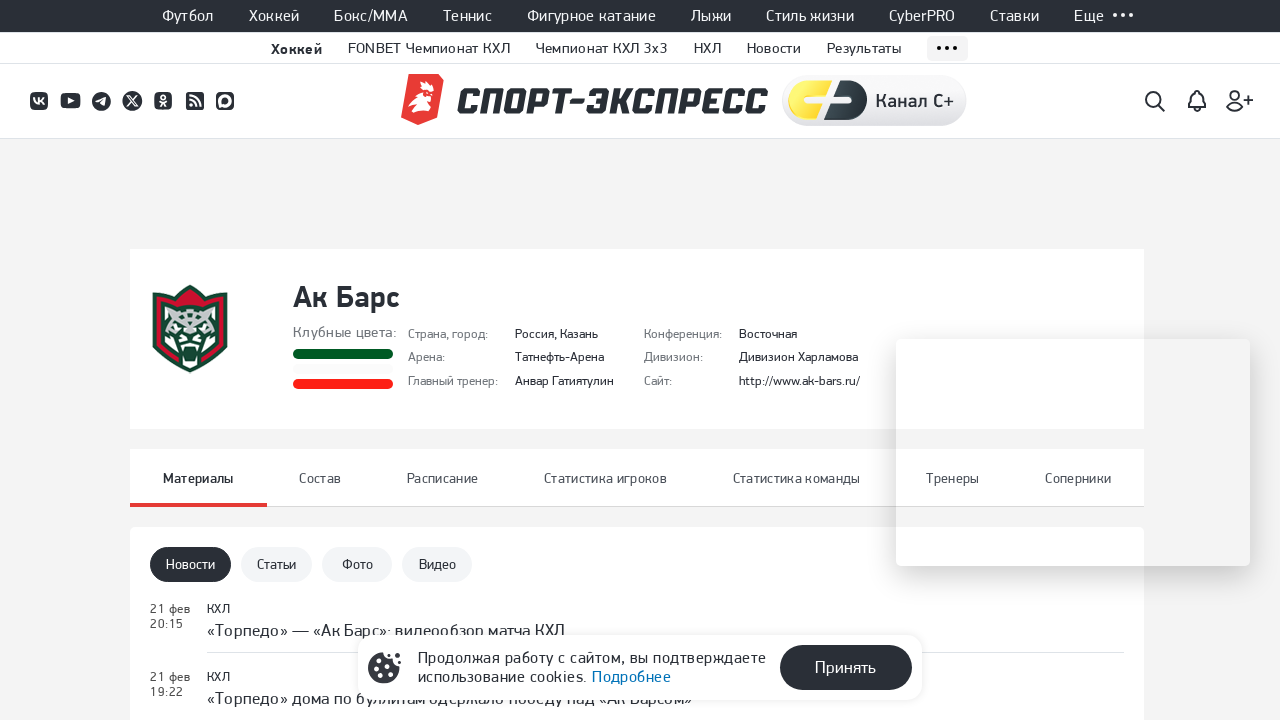

Navigated back to previous page
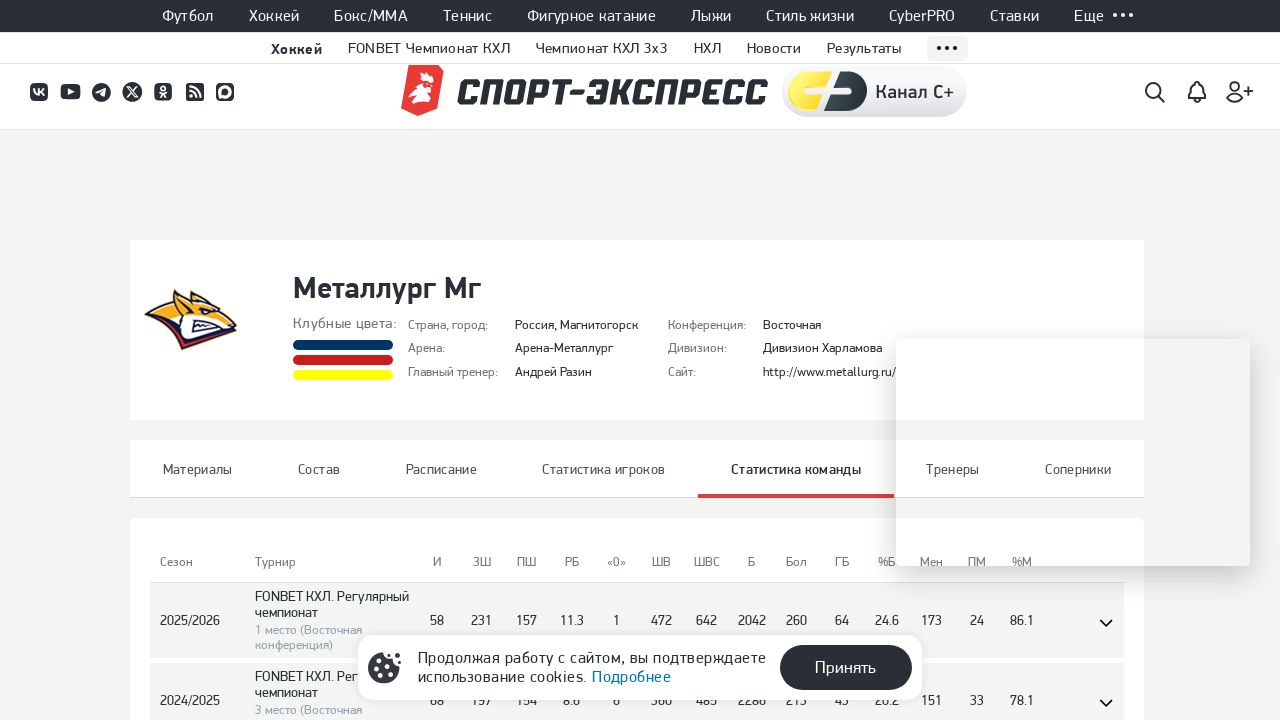

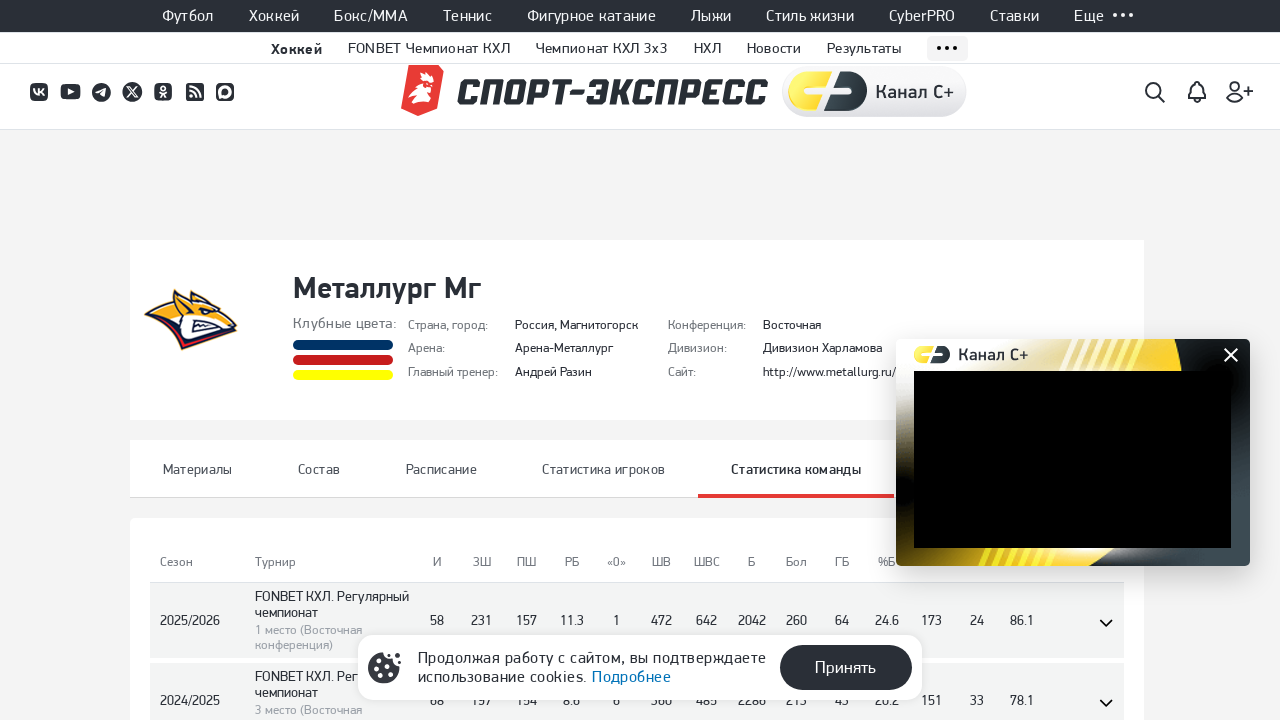